Tests checkbox functionality by navigating to the checkboxes page and toggling all checkboxes to verify their state changes correctly.

Starting URL: http://the-internet.herokuapp.com

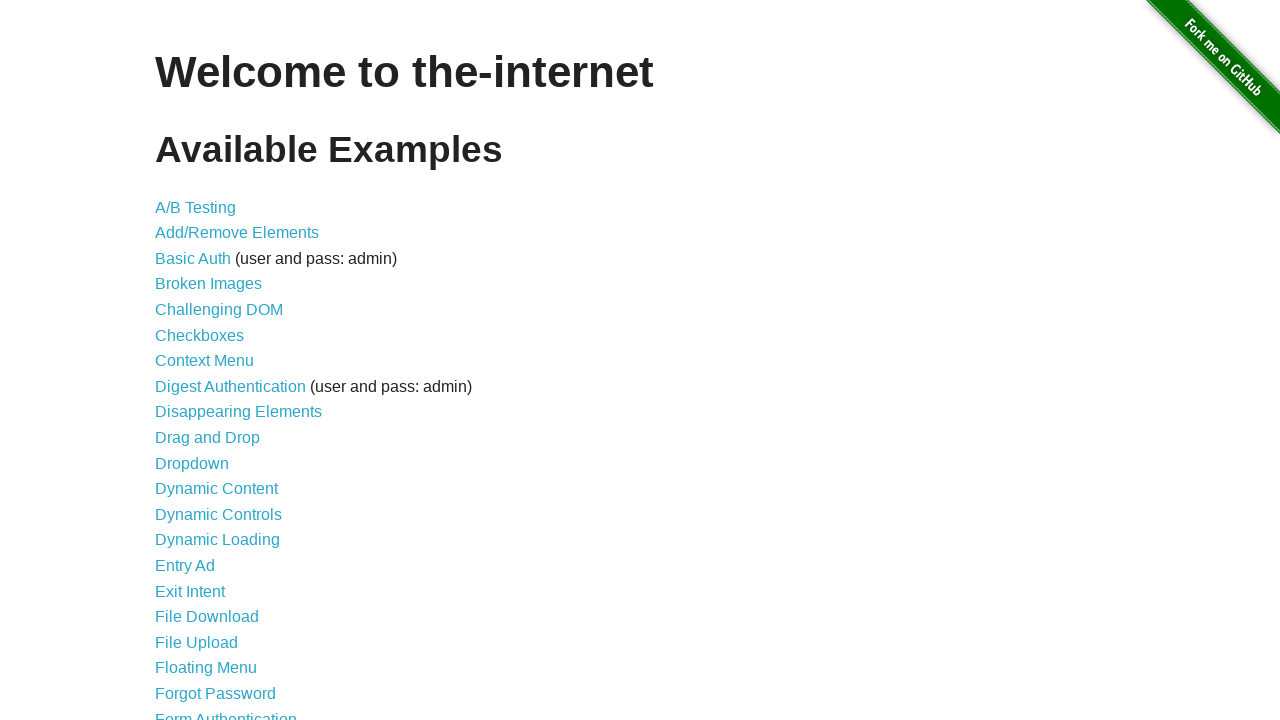

Clicked on the Checkboxes link at (200, 335) on a[href='/checkboxes']
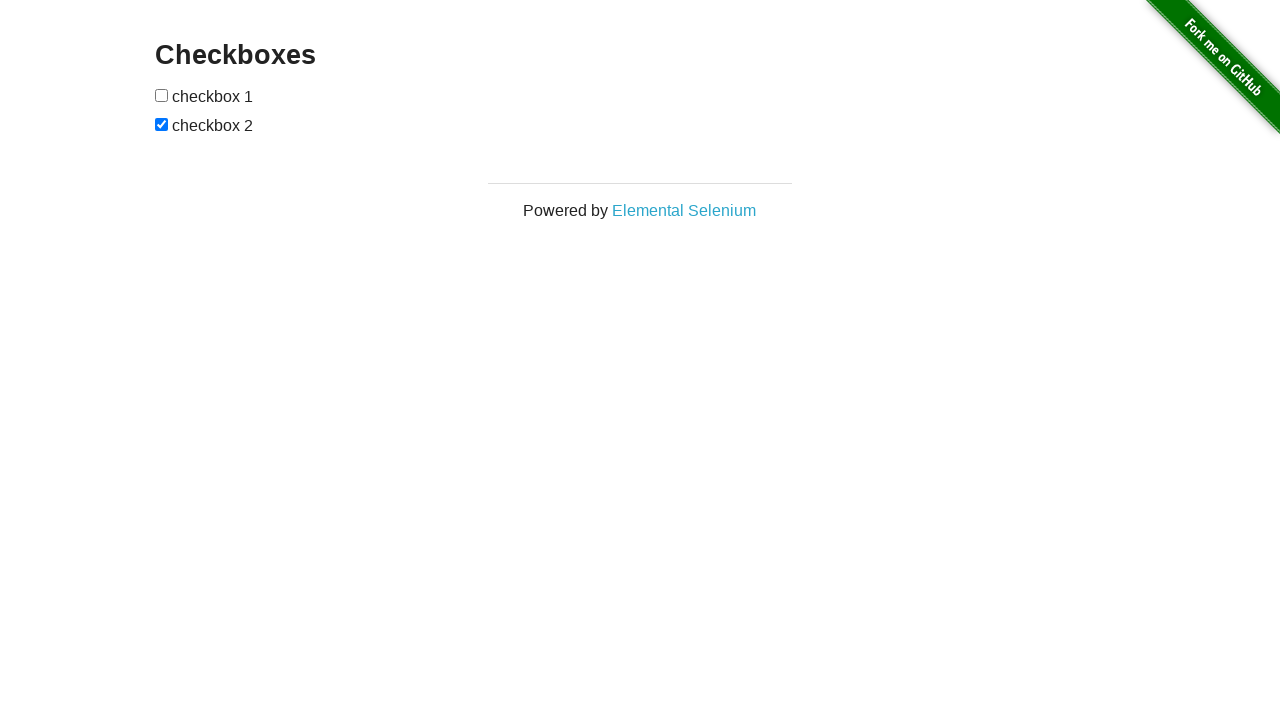

Checkboxes page loaded and checkbox elements are visible
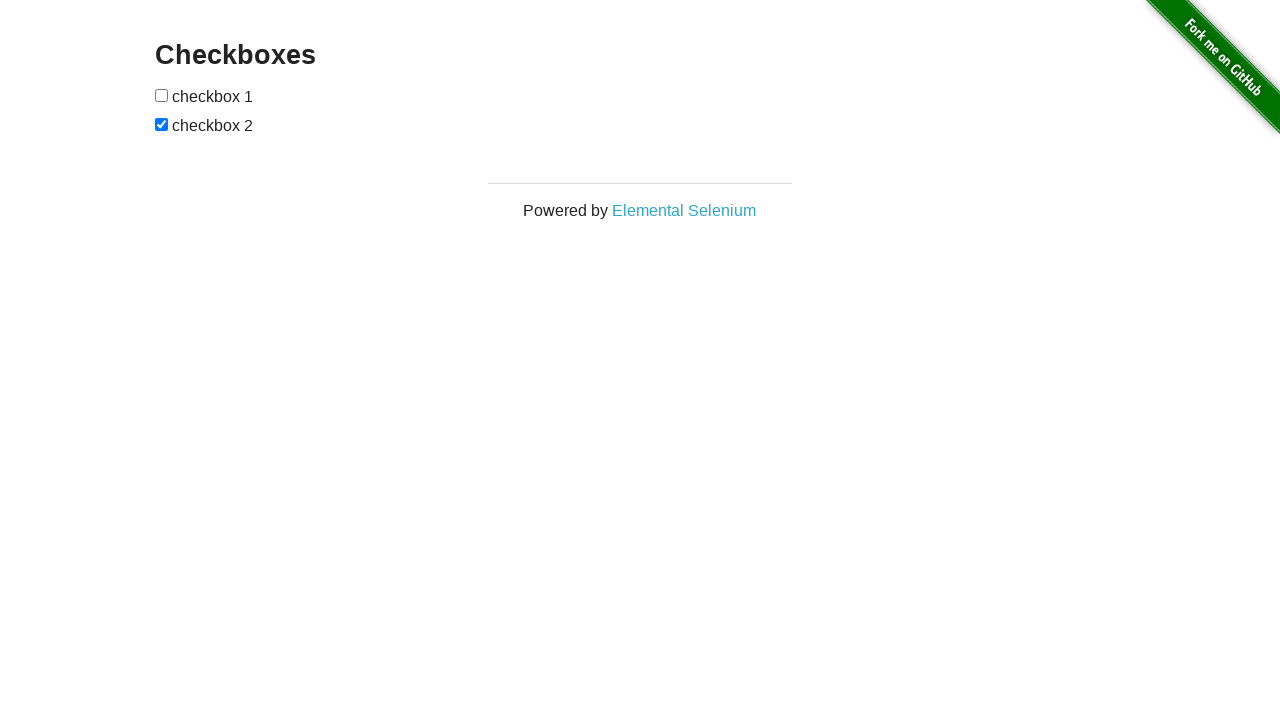

Located all checkbox elements on the page
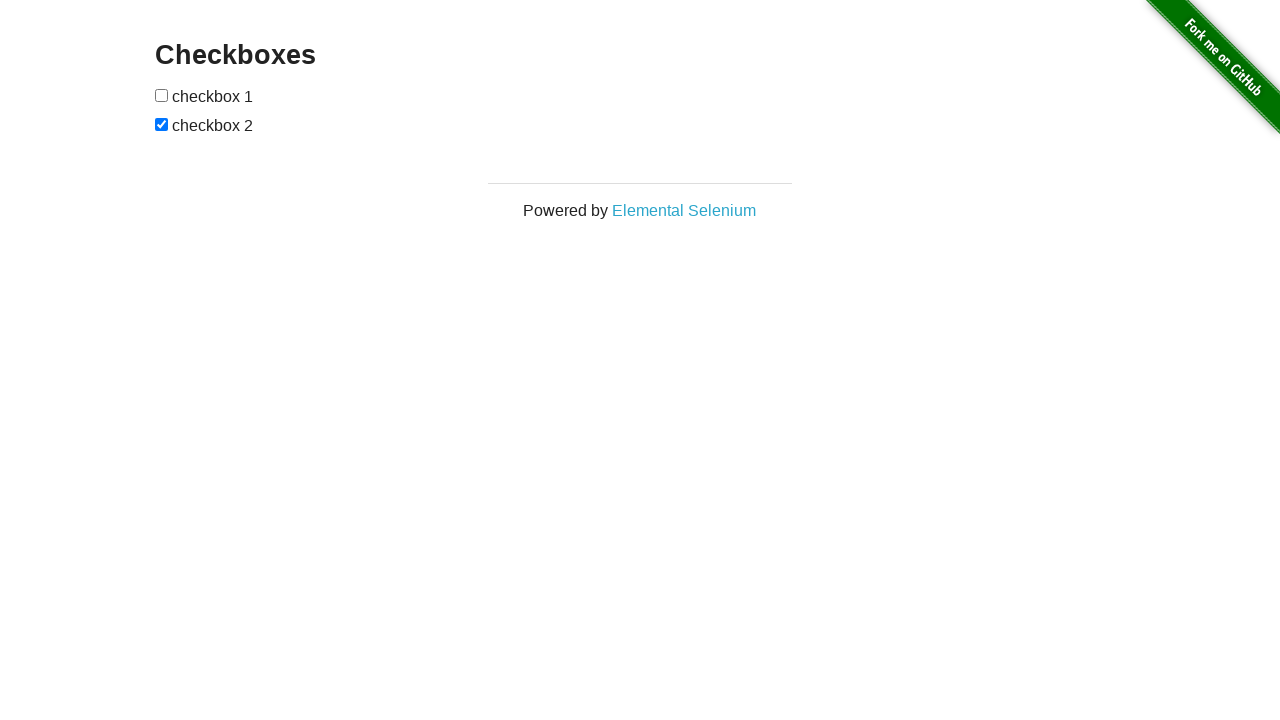

Found 2 checkboxes on the page
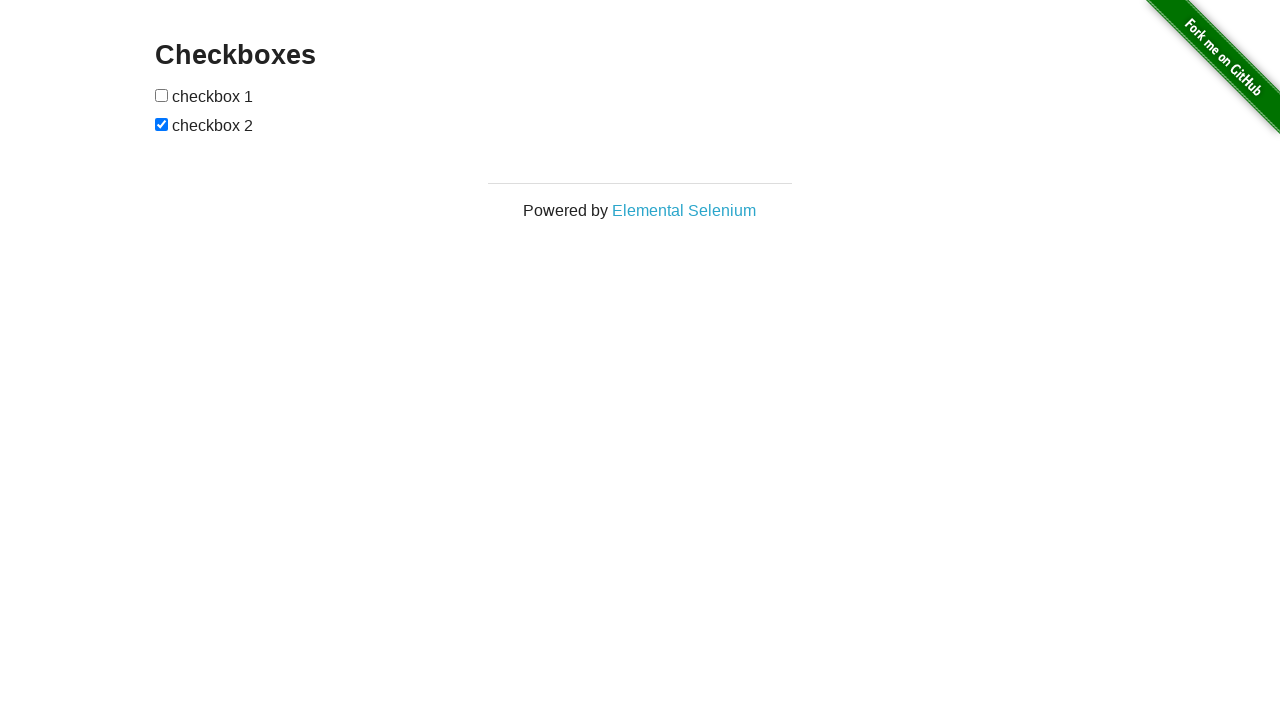

Toggled checkbox 1 at (162, 95) on input[type='checkbox'] >> nth=0
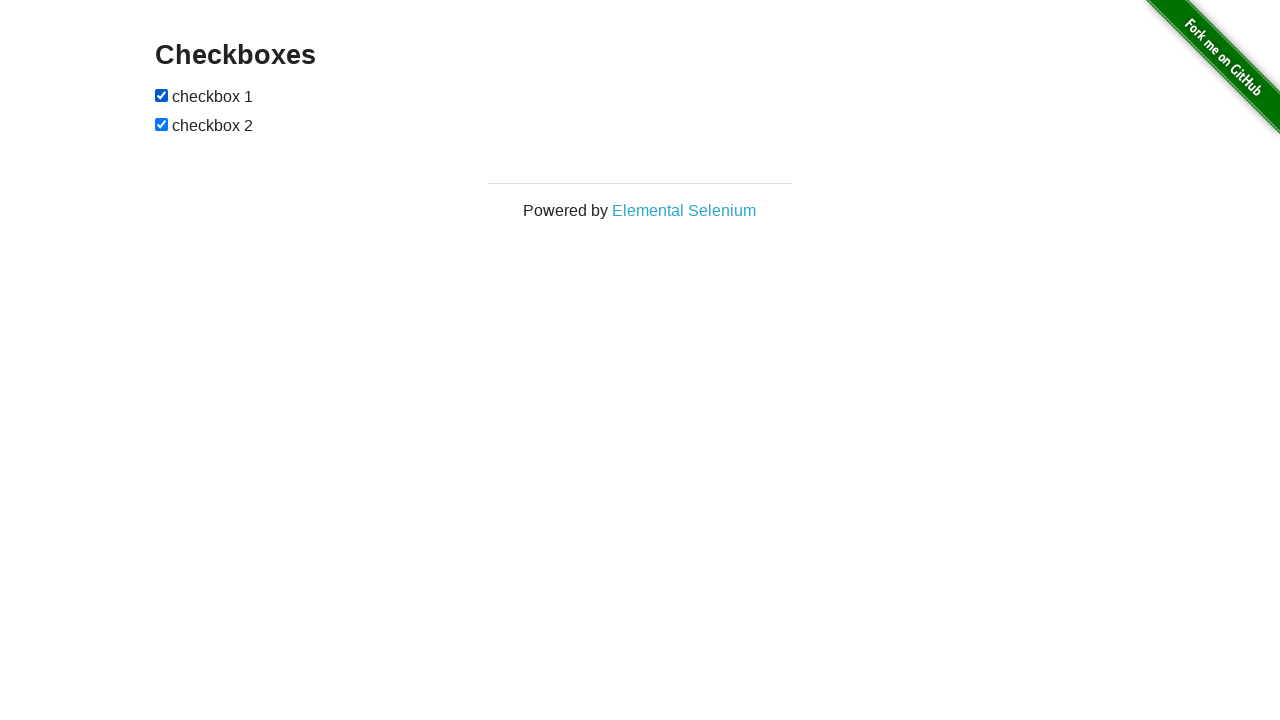

Toggled checkbox 2 at (162, 124) on input[type='checkbox'] >> nth=1
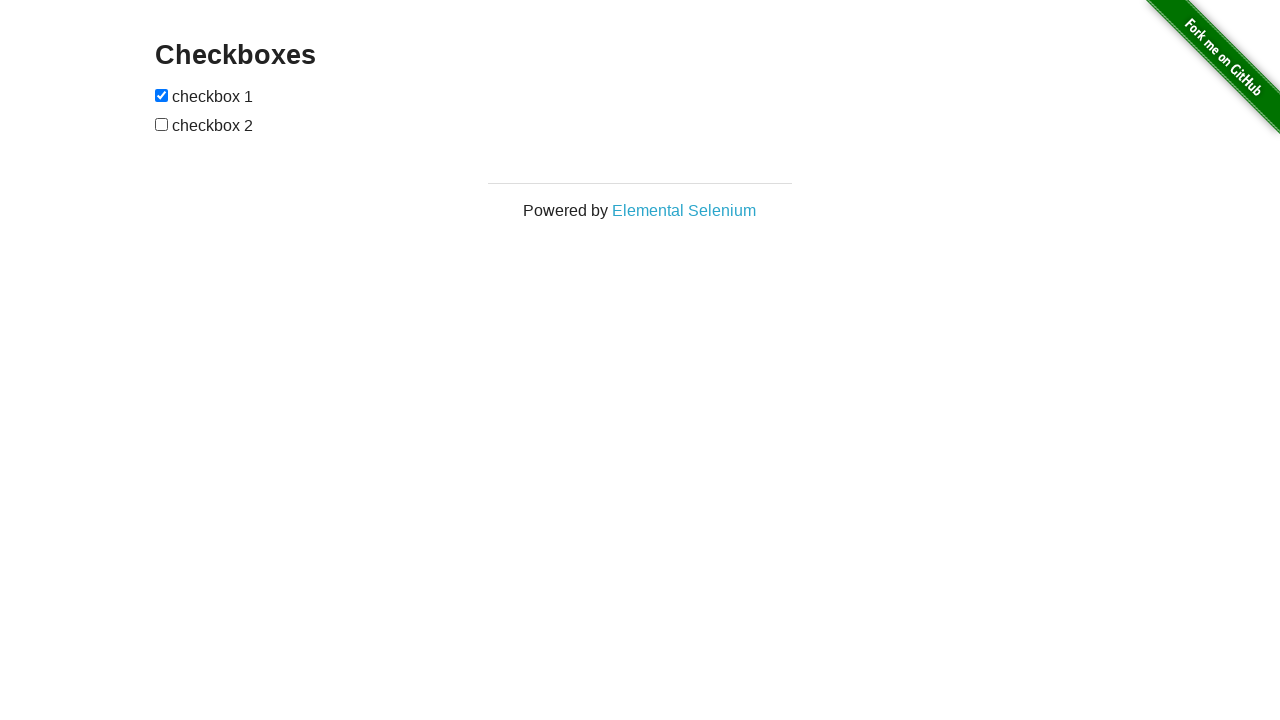

Verified first checkbox is now checked
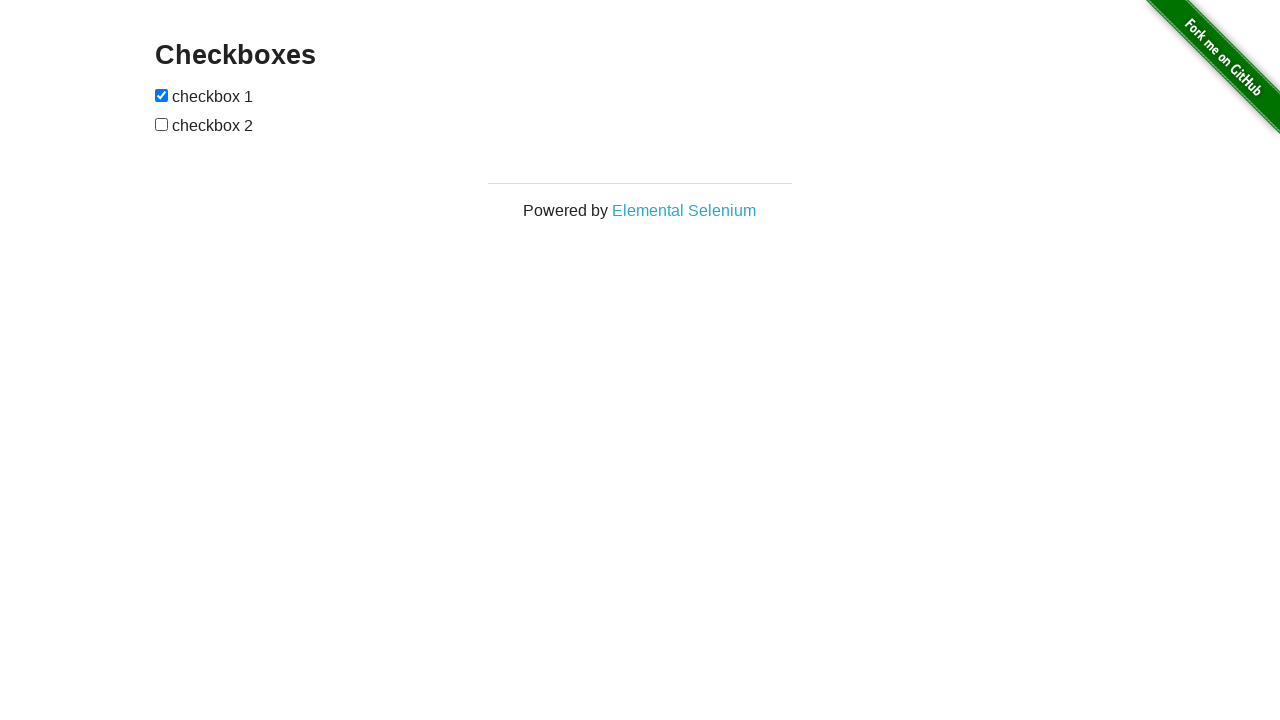

Verified second checkbox is now unchecked
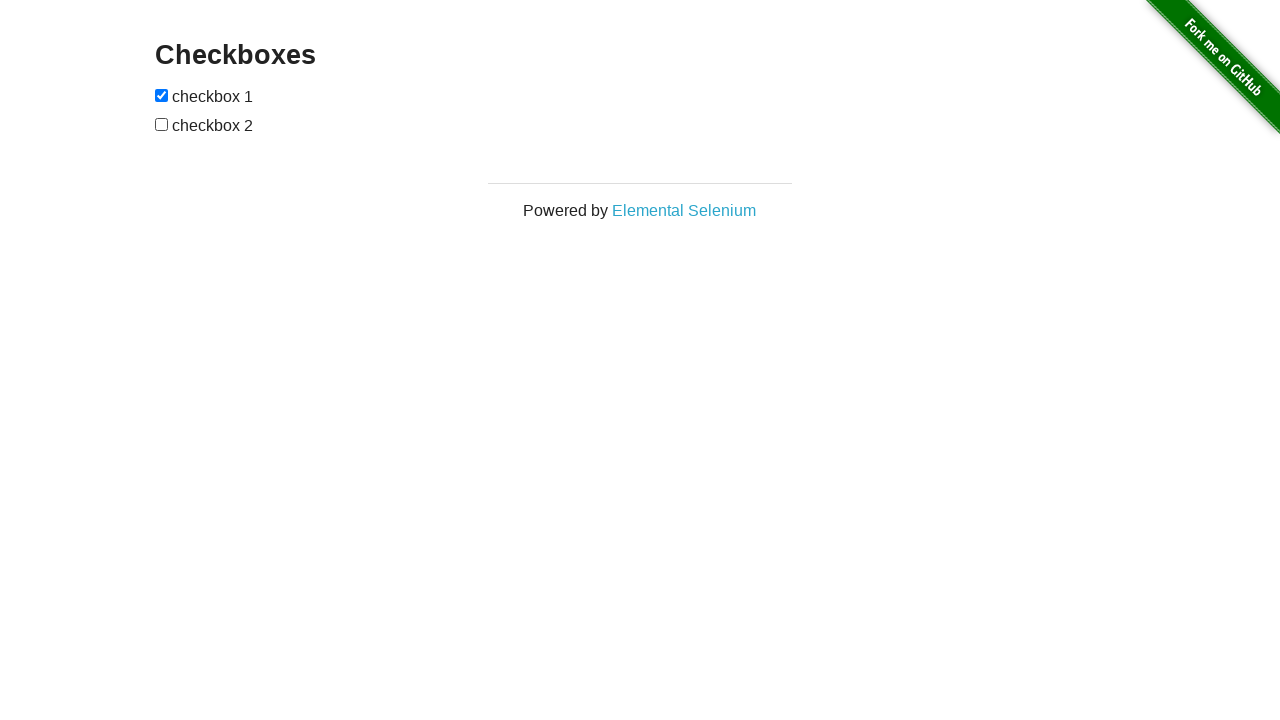

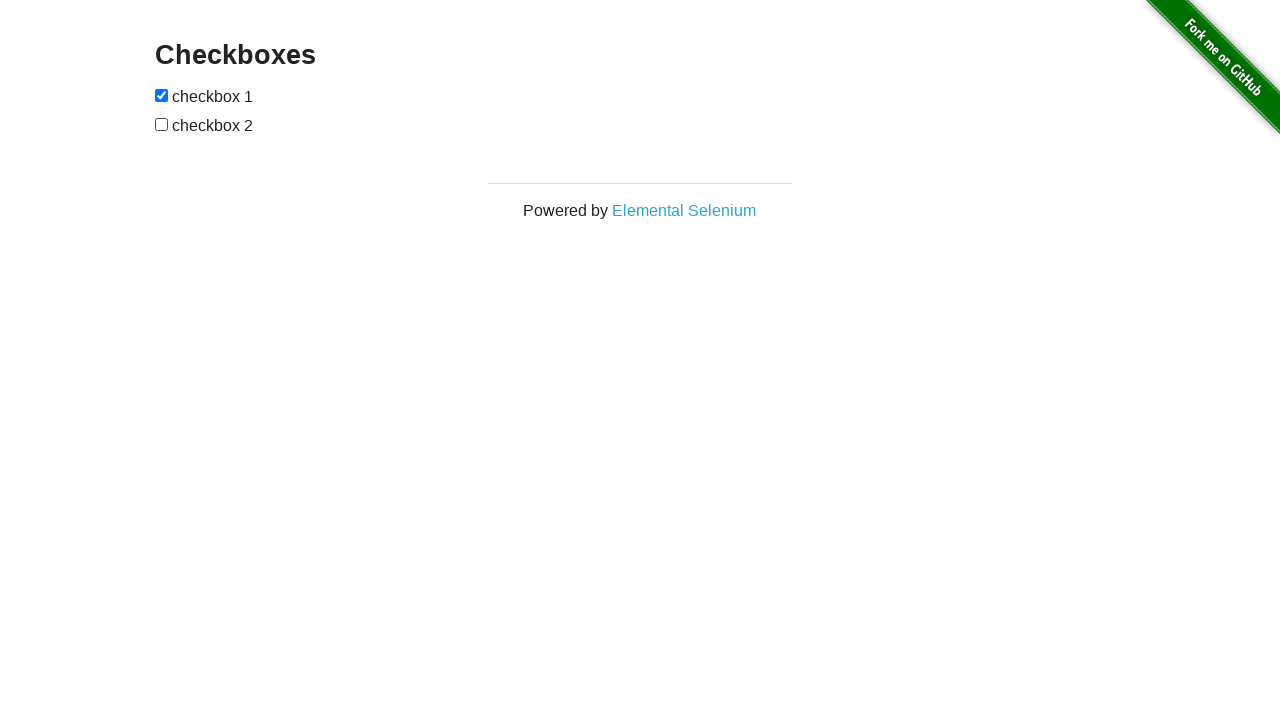